Tests browser window and tab handling by opening new tabs and windows, switching between them, and verifying content in each

Starting URL: https://demoqa.com/

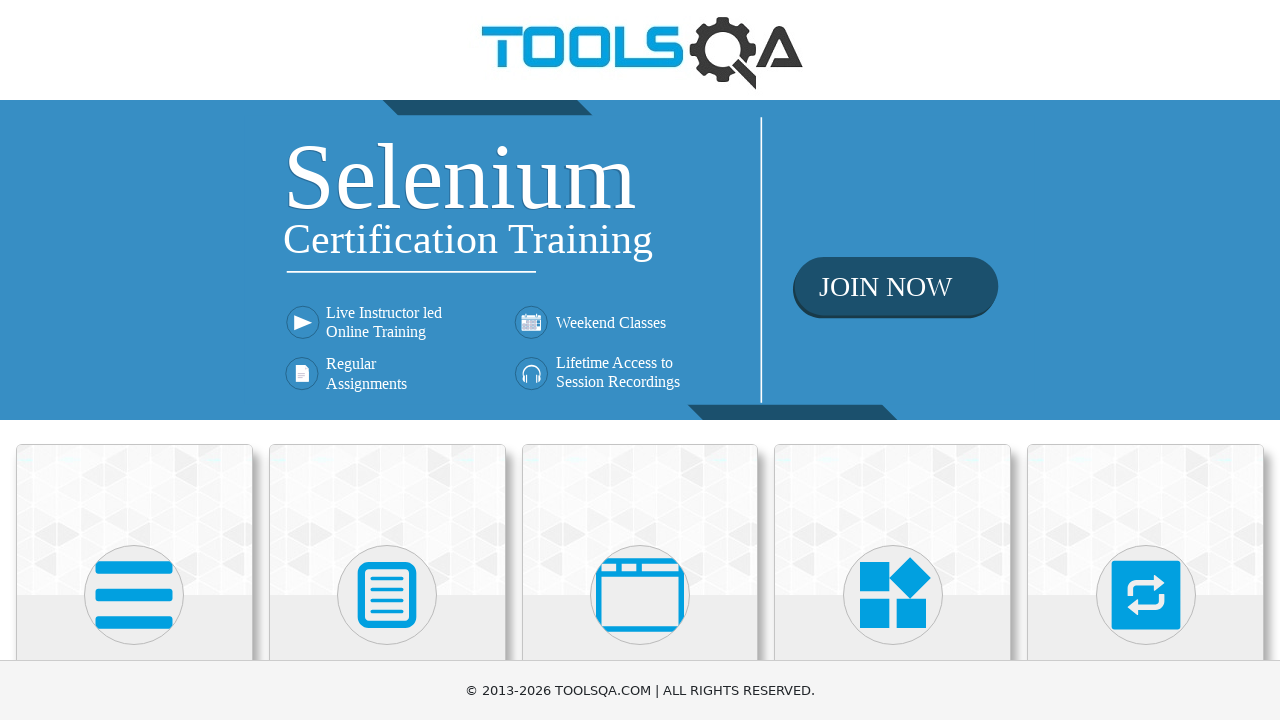

Scrolled down 400px to make elements visible
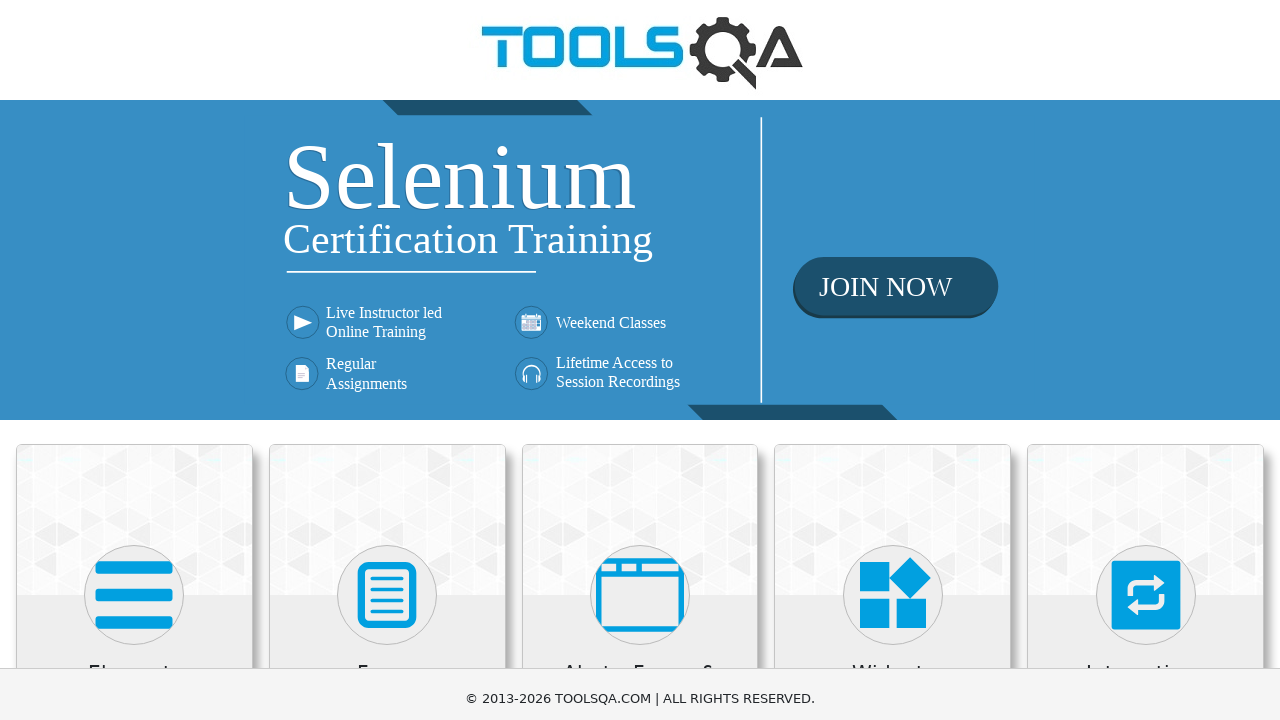

Clicked on 'Alerts, Frame & Windows' section at (640, 285) on xpath=//h5[text()='Alerts, Frame & Windows']
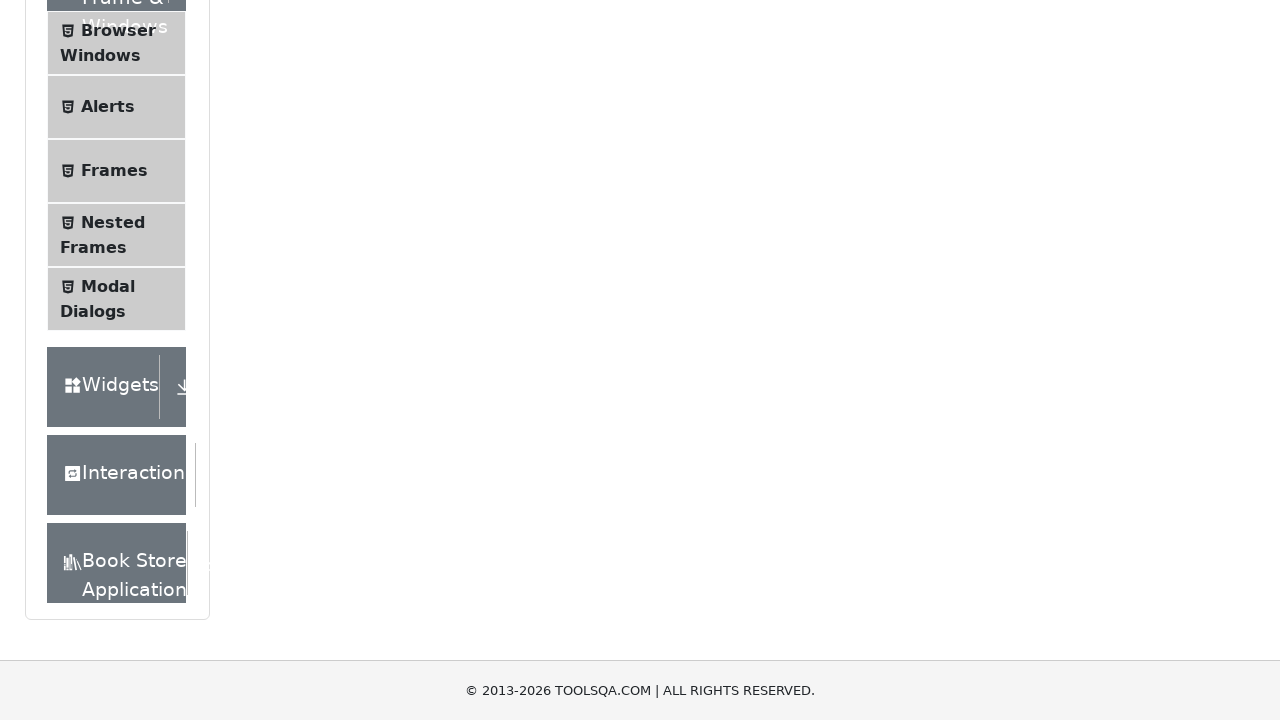

Clicked on 'Browser Windows' menu item at (118, 30) on xpath=//span[text()='Browser Windows']
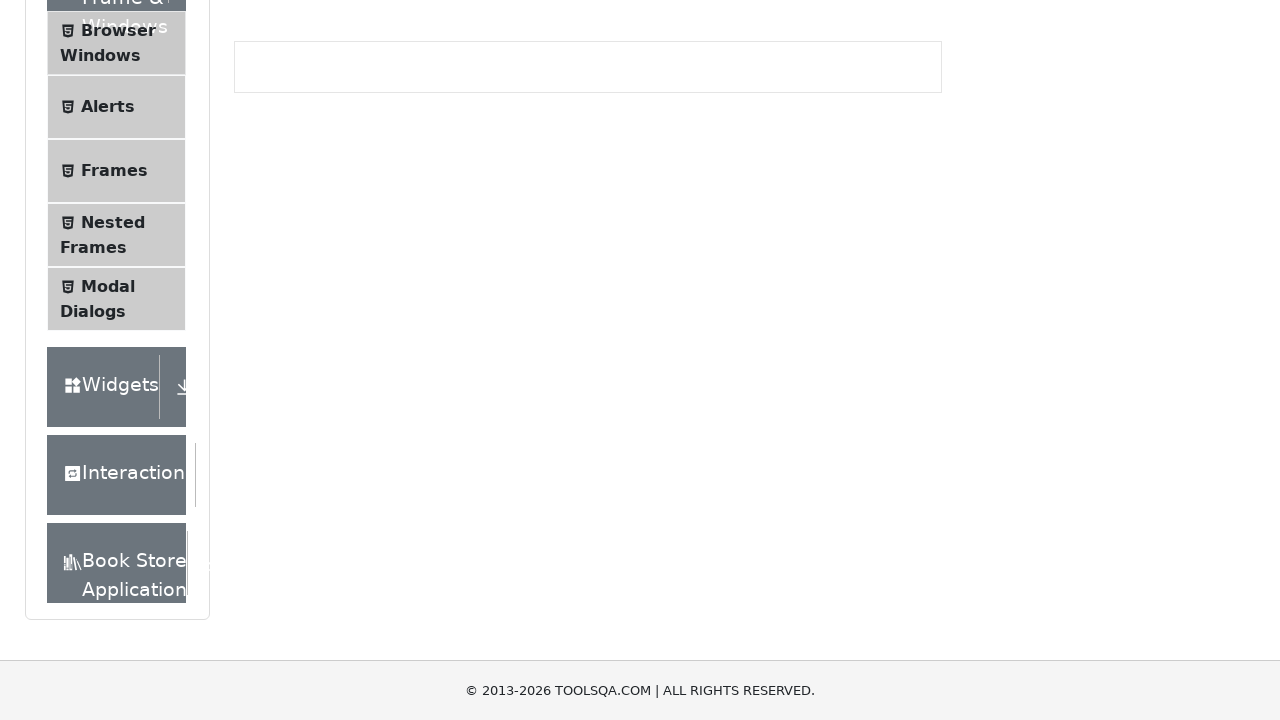

Clicked tab button and new tab opened at (280, 242) on #tabButton
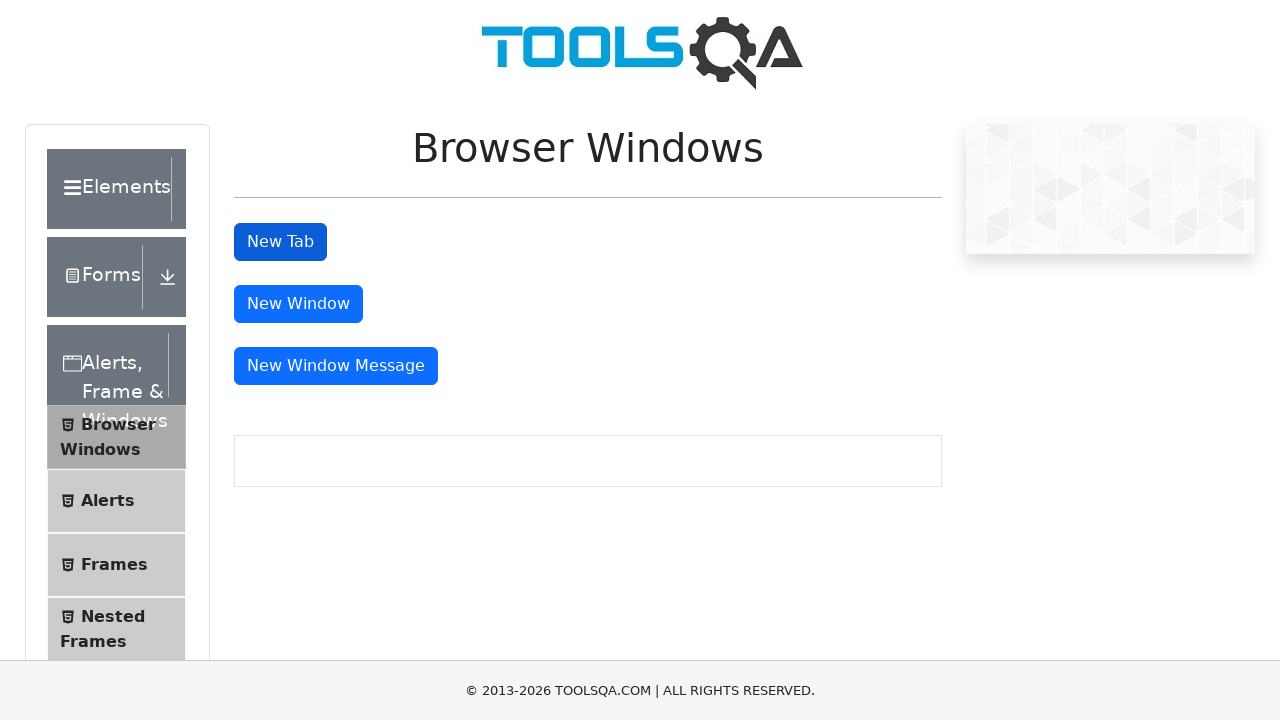

Waited for sample heading to load in new tab
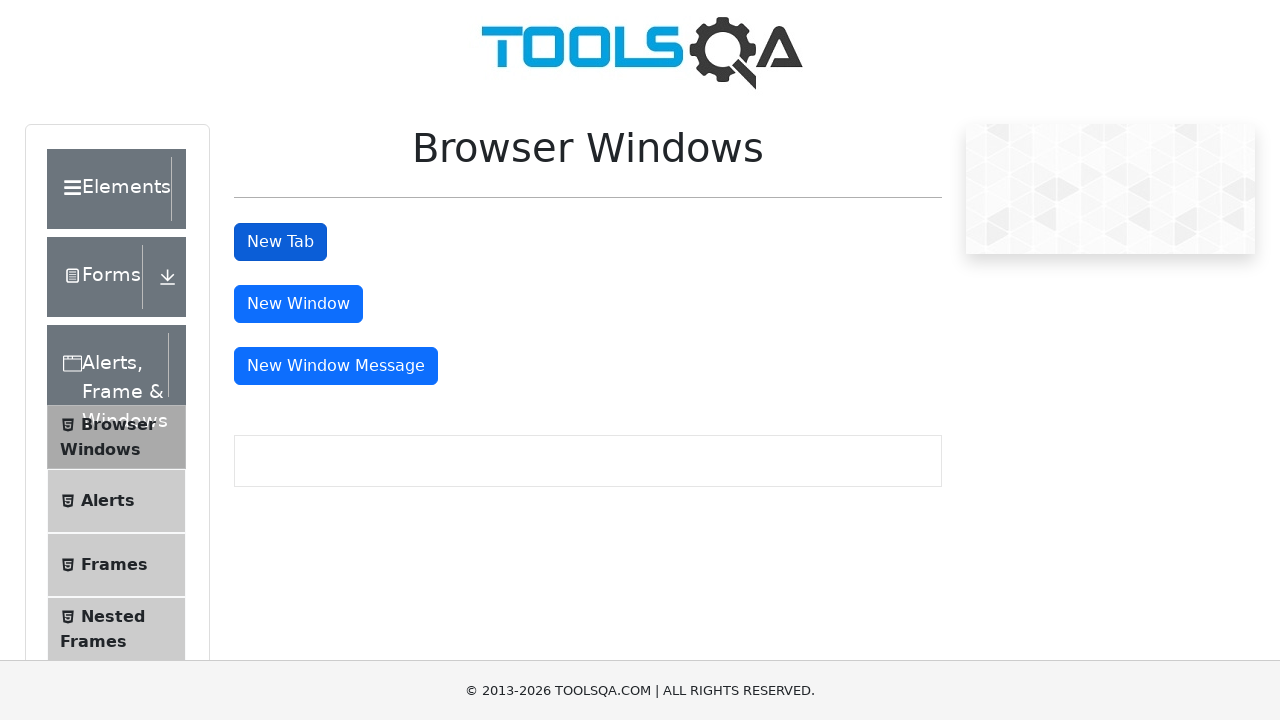

Verified heading text in new tab: This is a sample page
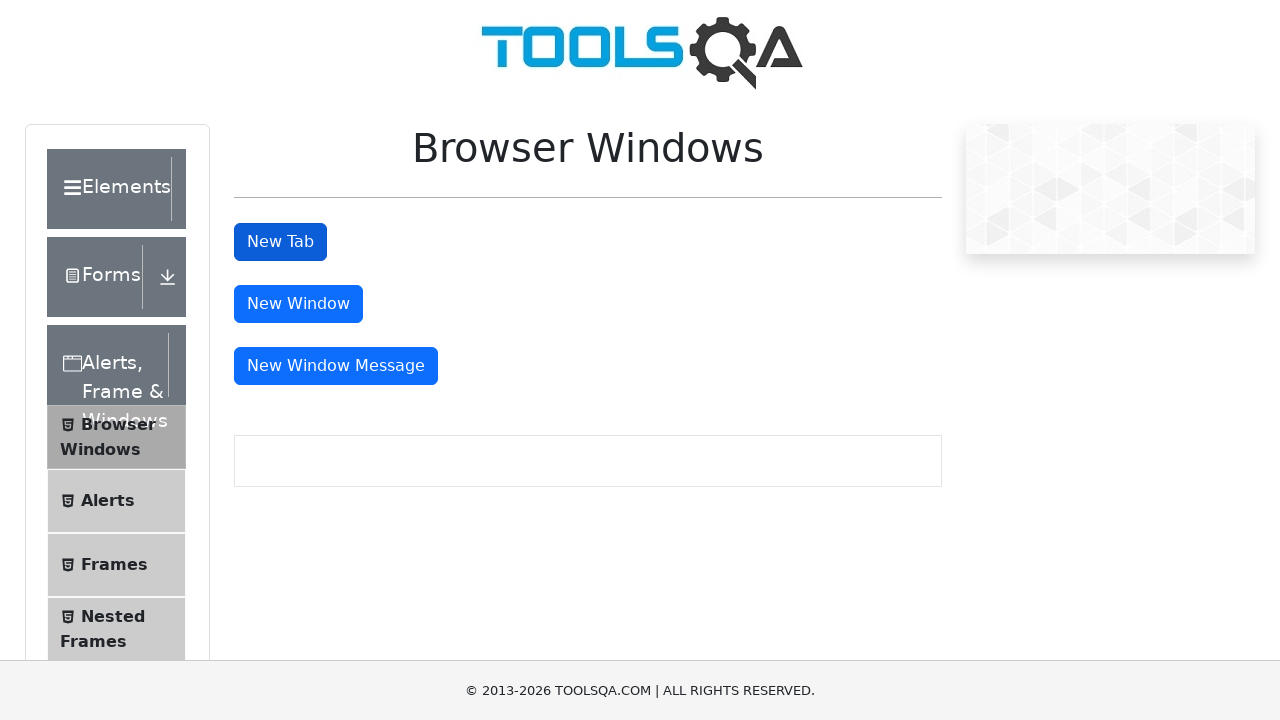

Closed the new tab
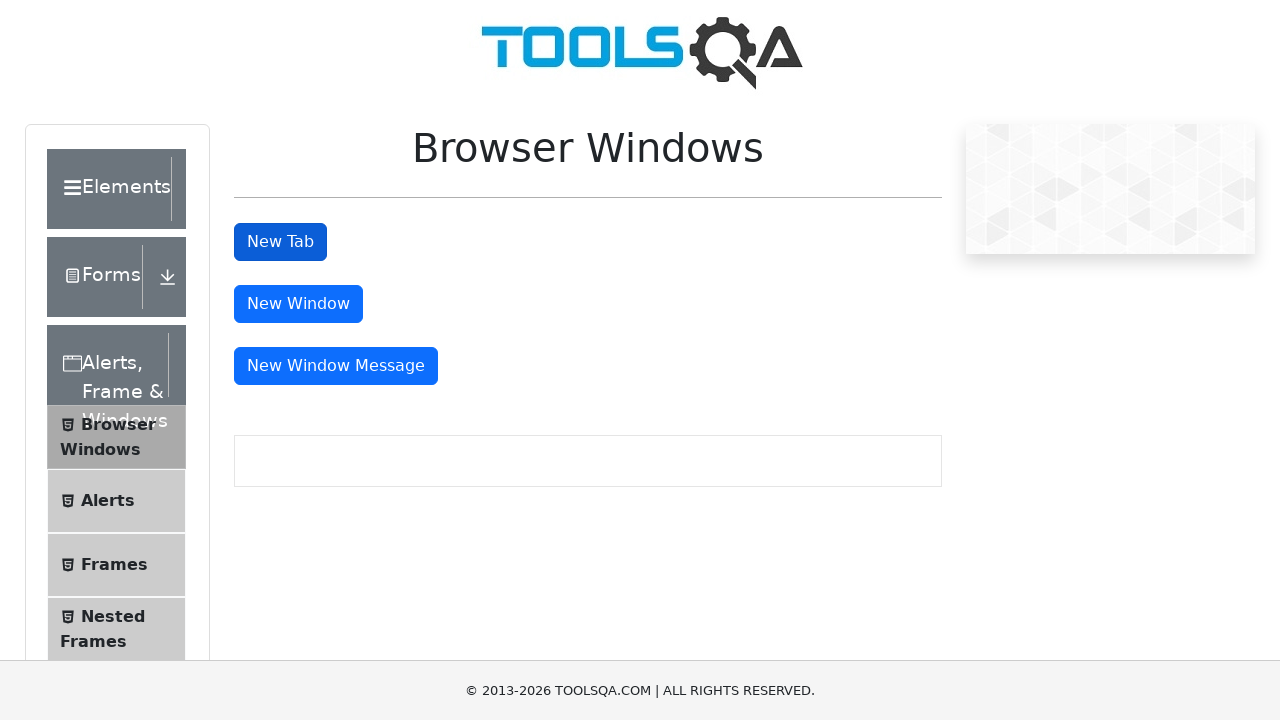

Clicked window button and new window opened at (298, 304) on #windowButton
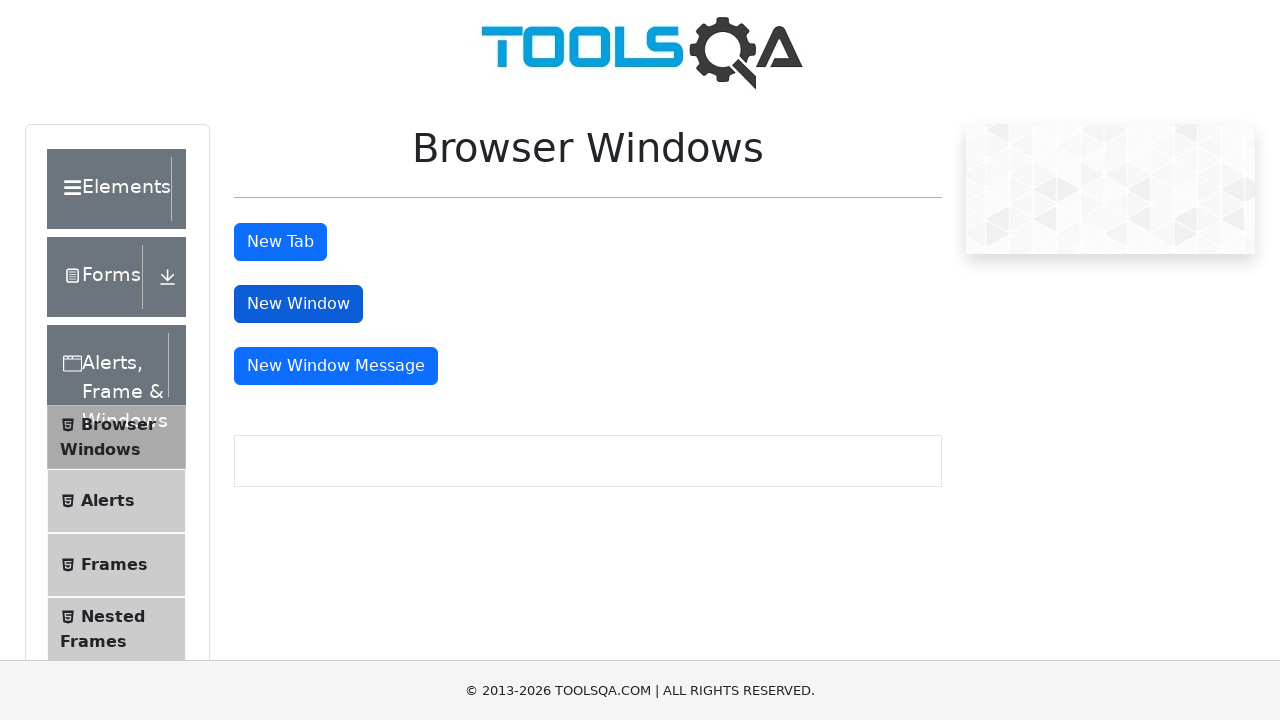

Waited for sample heading to load in new window
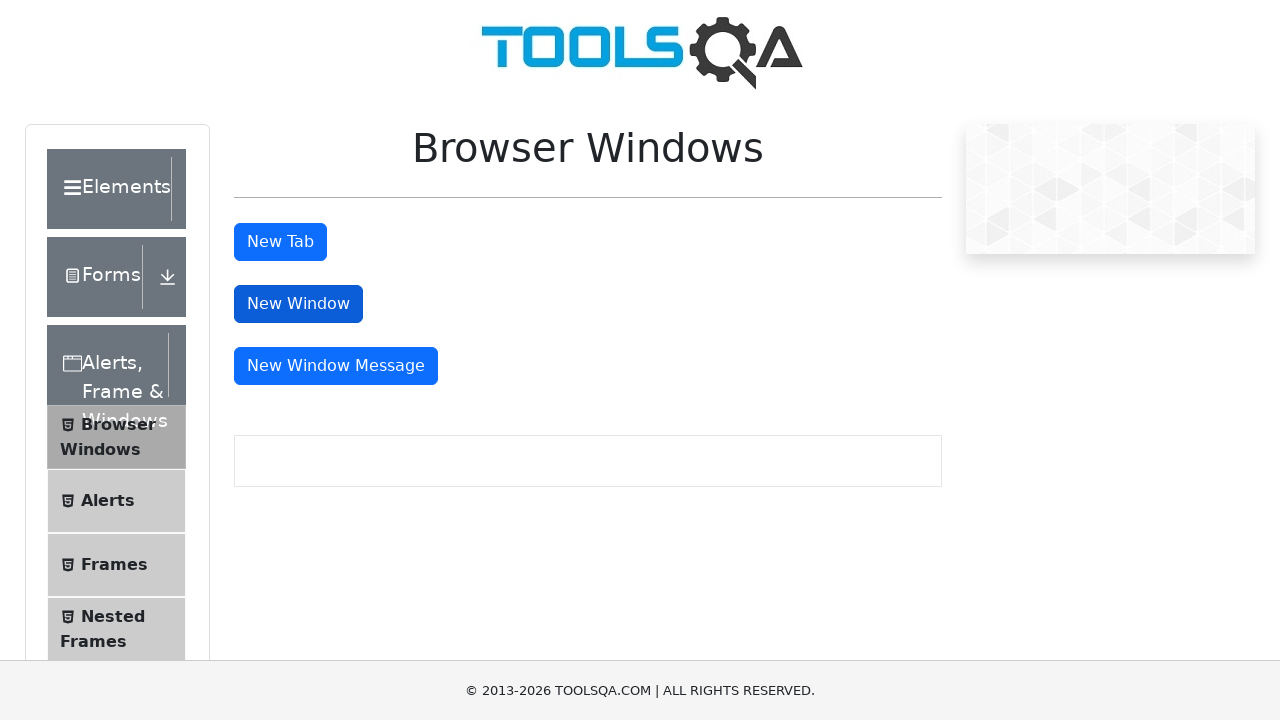

Verified heading text in new window: This is a sample page
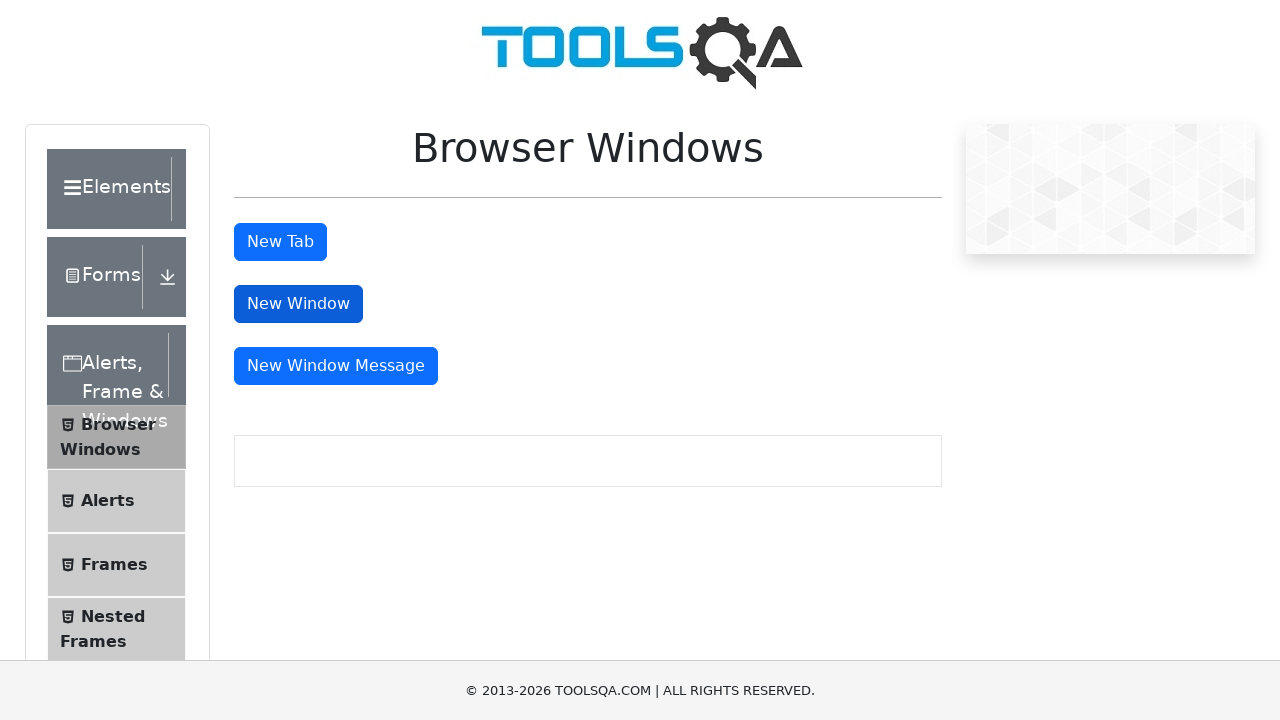

Closed the new window
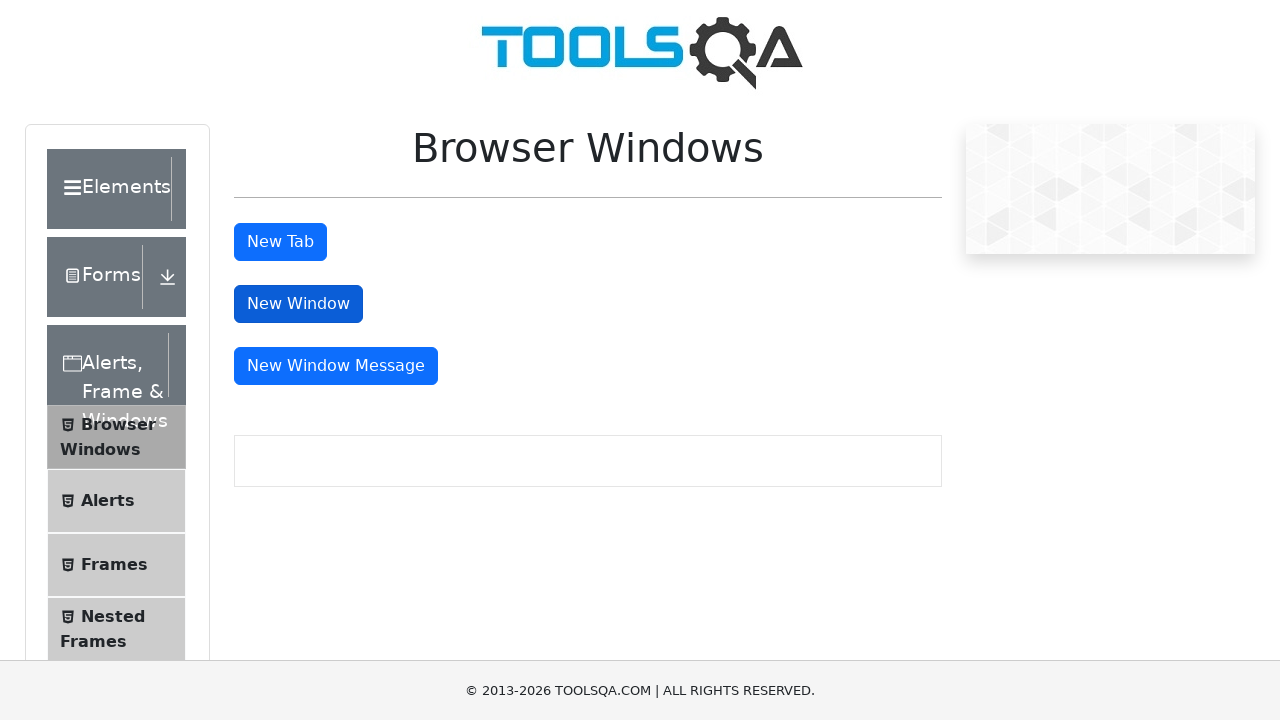

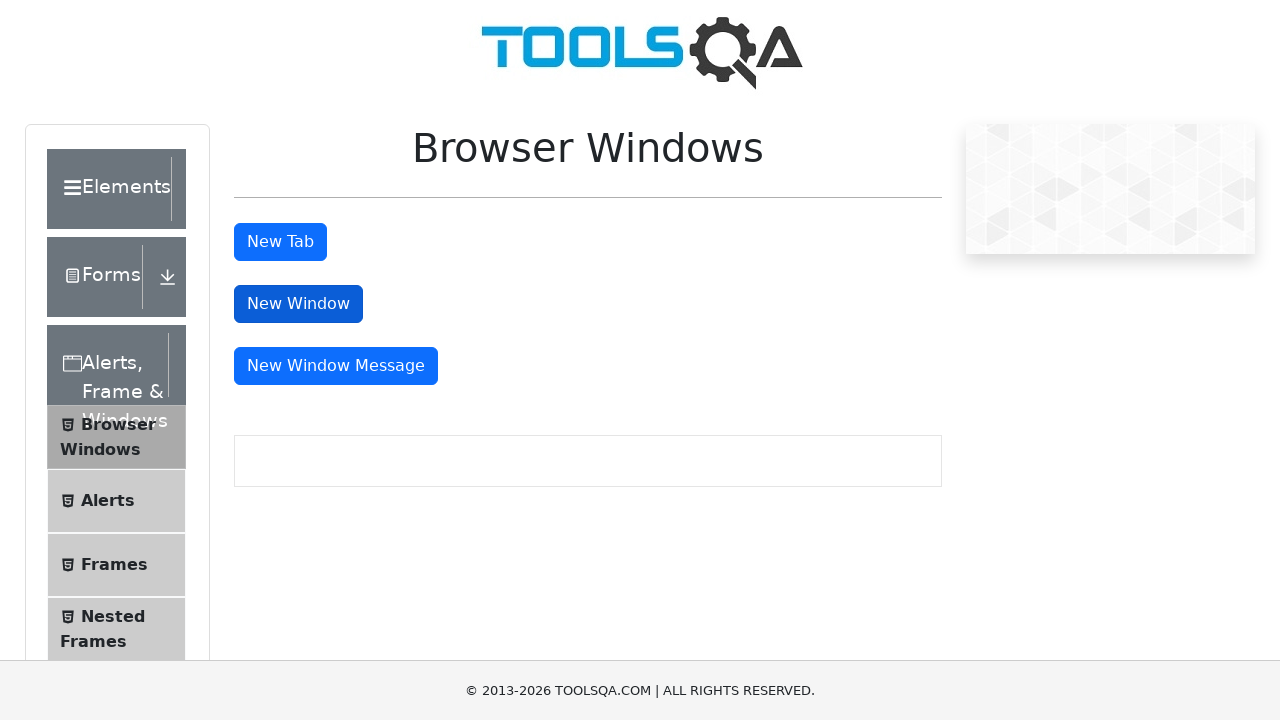